Tests adding a Samsung Galaxy S6 product to the shopping cart on the demo e-commerce site and verifies the confirmation dialog appears

Starting URL: https://www.demoblaze.com

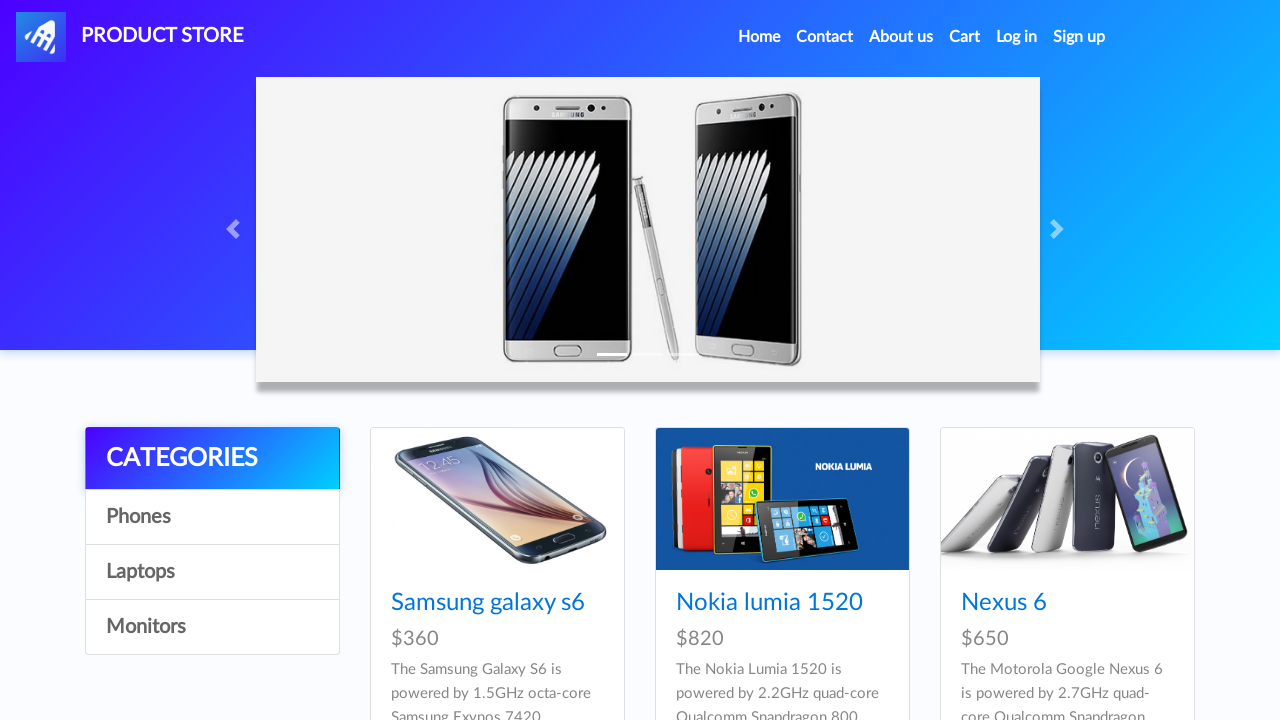

Set up dialog handler to accept confirmation dialogs
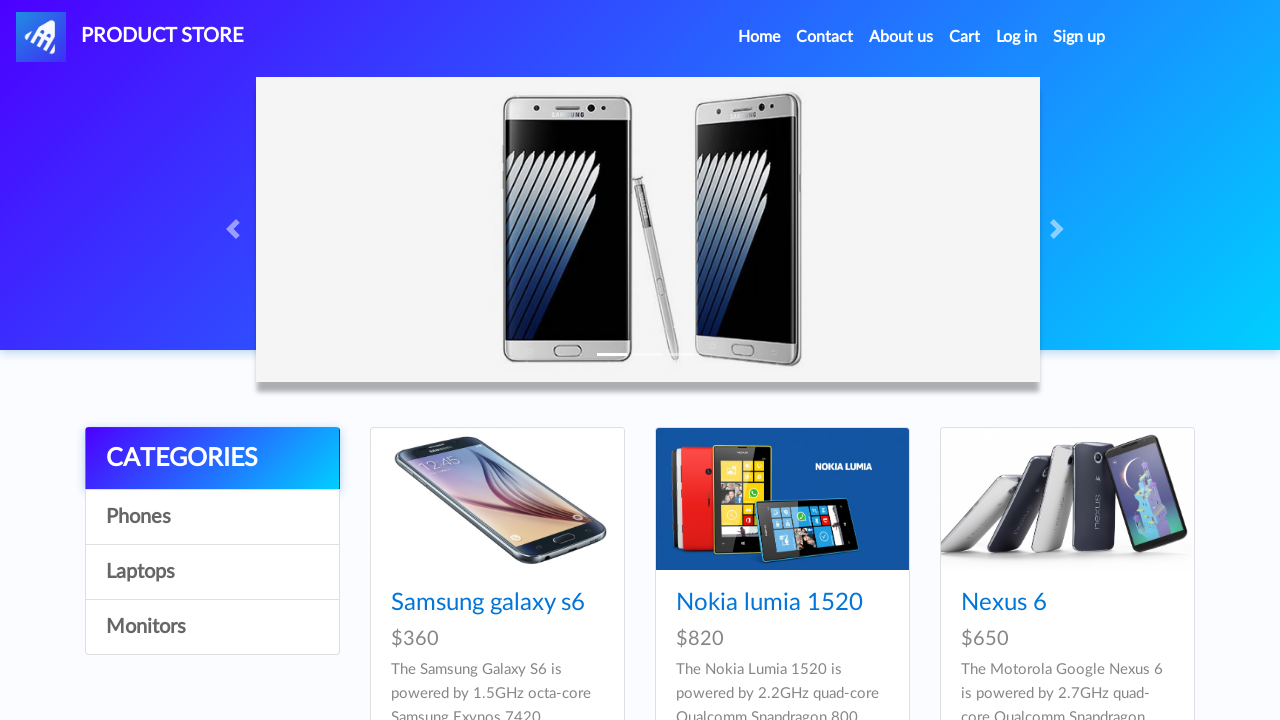

Clicked on Samsung Galaxy S6 product at (497, 603) on .card-title:has-text("Samsung galaxy s6")
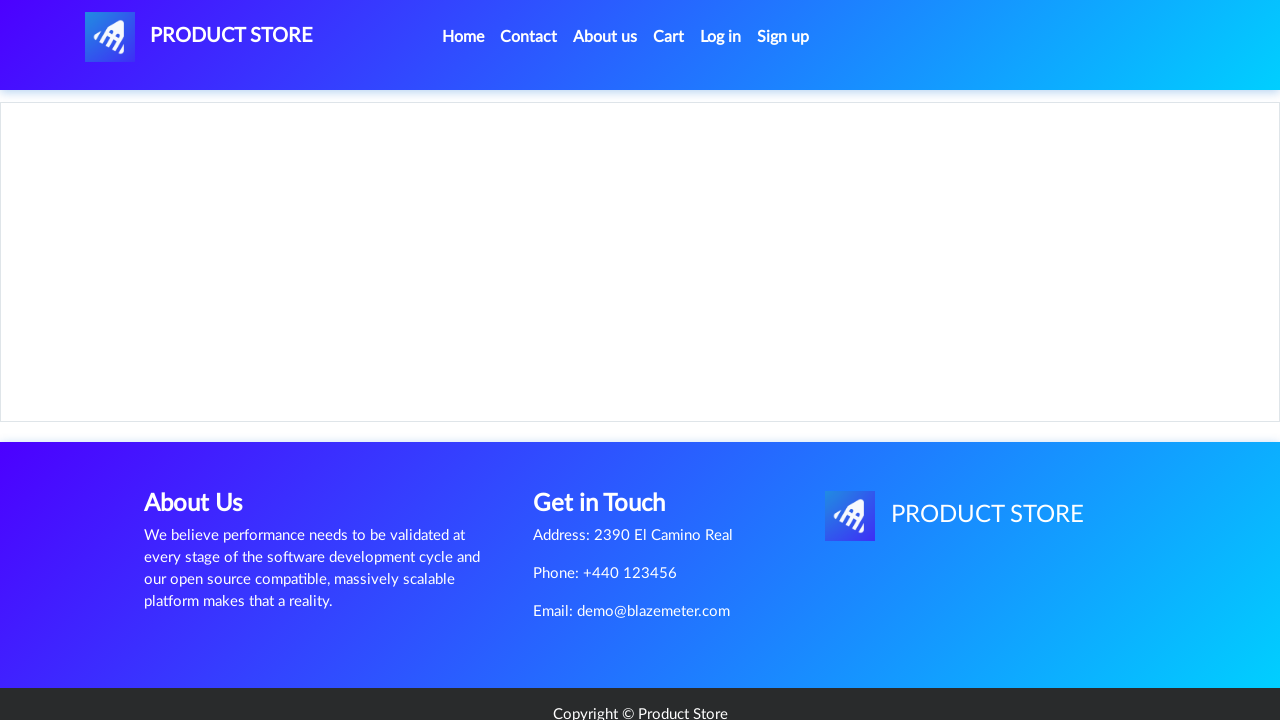

Clicked 'Add to cart' button at (610, 440) on a:has-text("Add to cart")
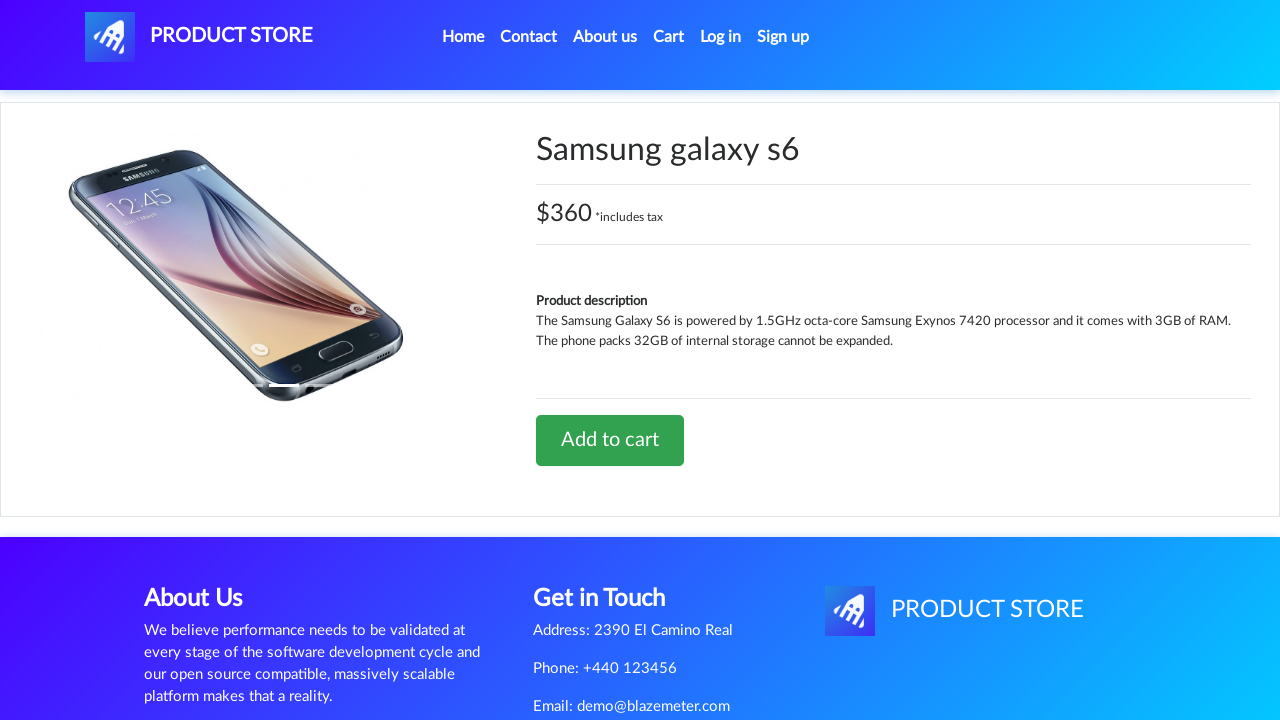

Waited for confirmation dialog to appear and be accepted
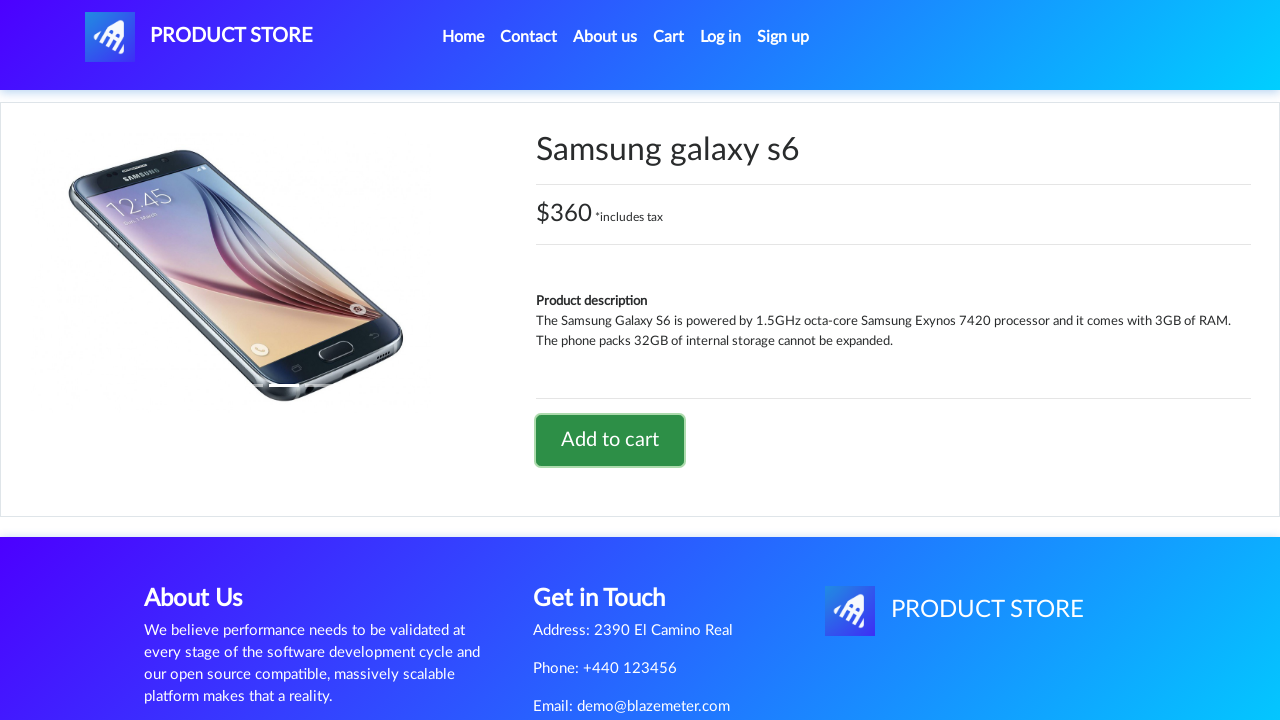

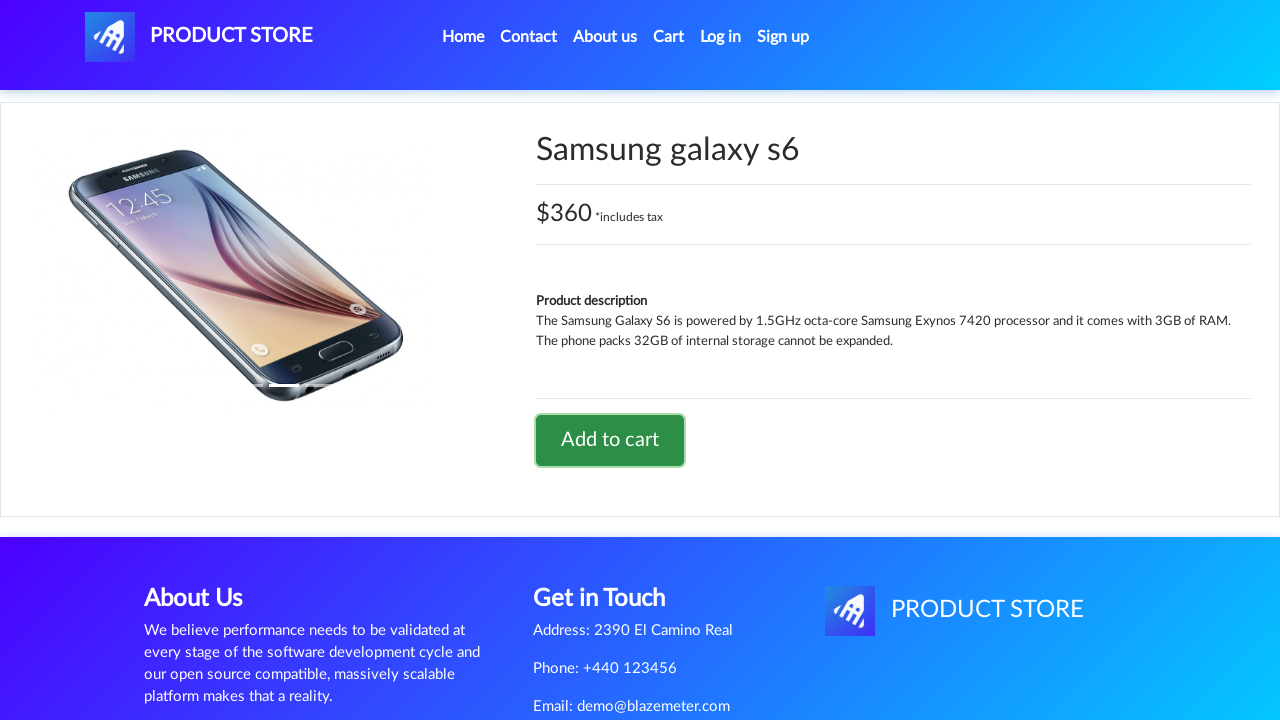